Opens the Empower Therapy website and maximizes the browser window. This is a basic navigation test that verifies the site loads successfully.

Starting URL: https://www.empowertherapy.com/

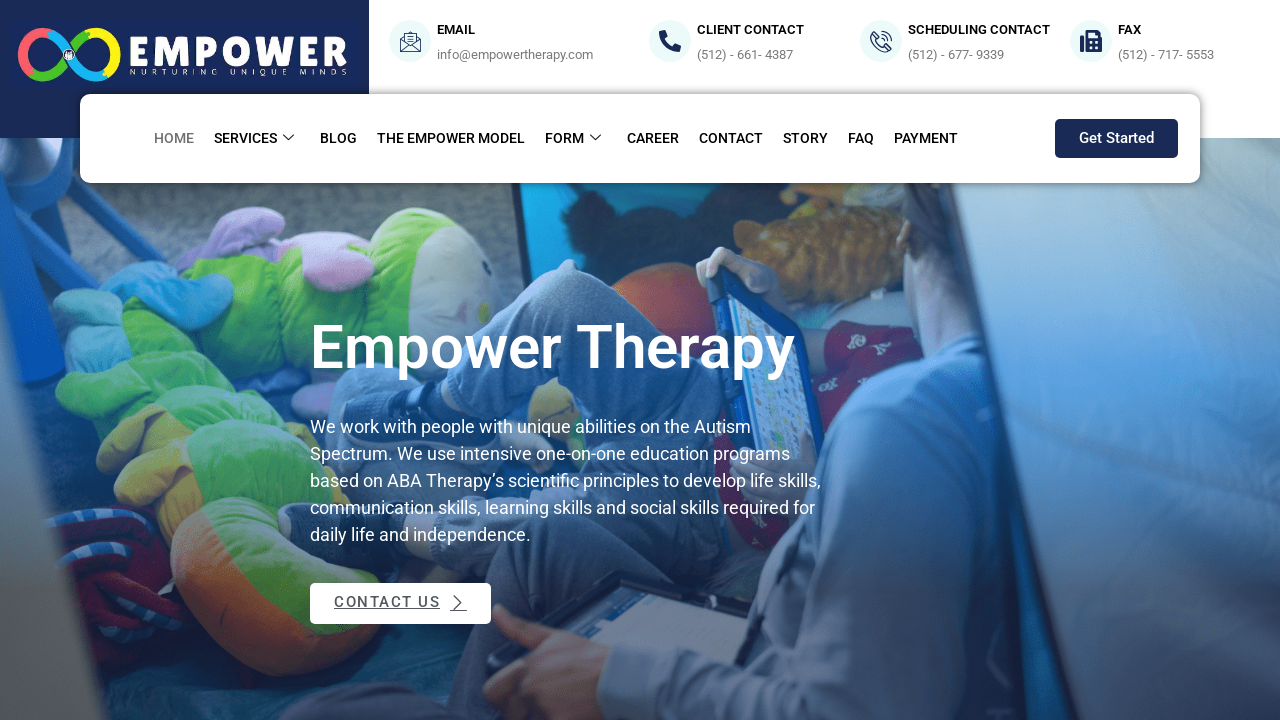

Navigated to Empower Therapy website
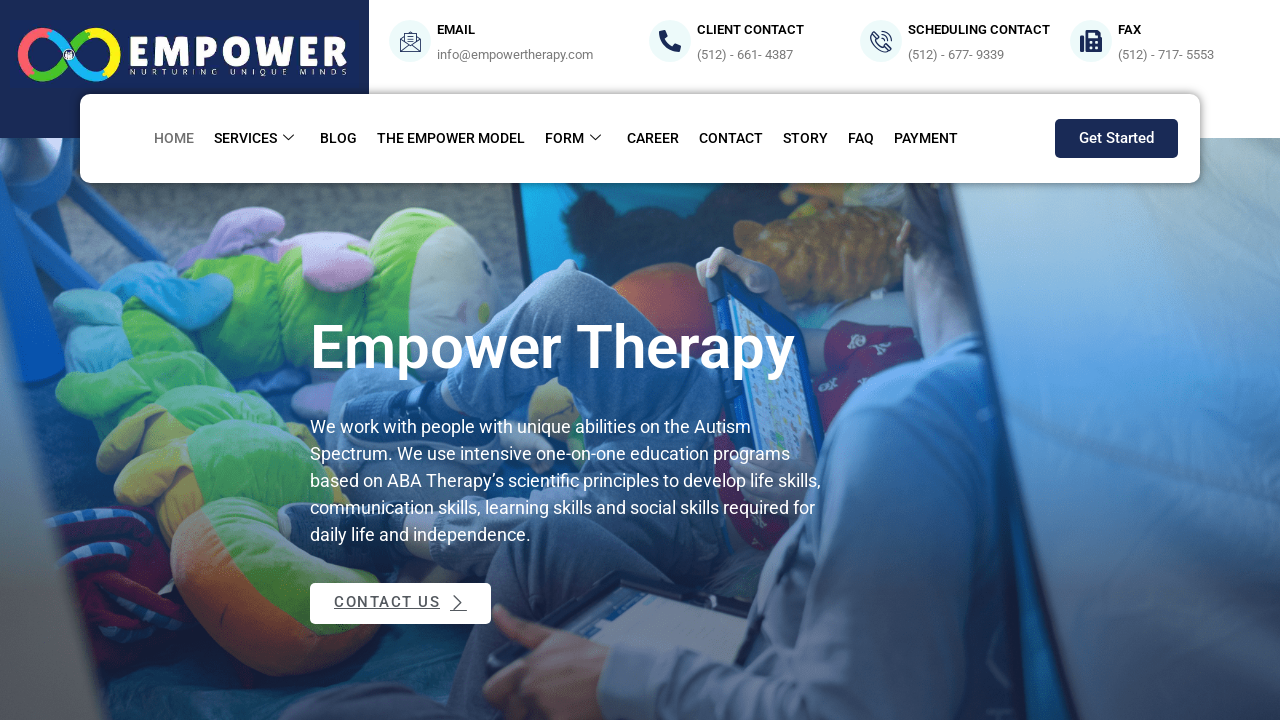

Set viewport size to 1920x1080 to maximize browser window
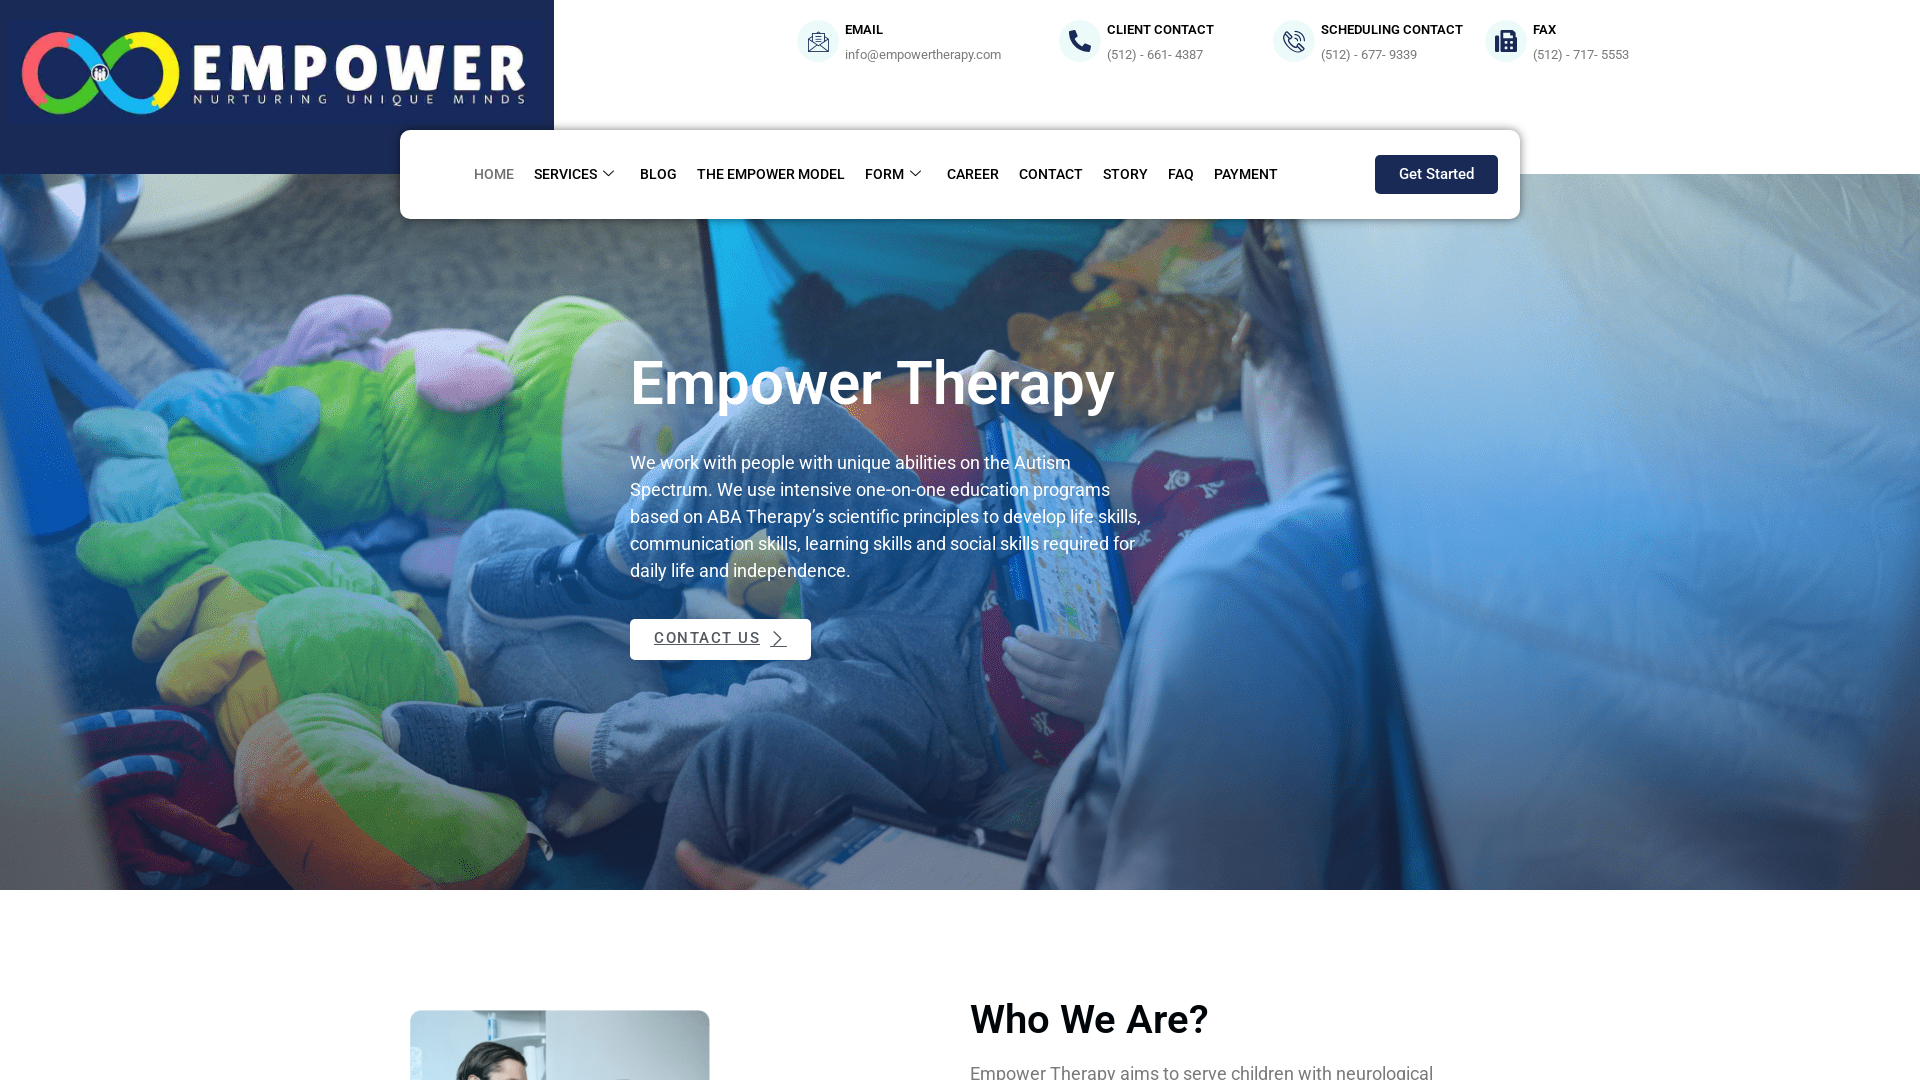

Waited for page DOM content to fully load
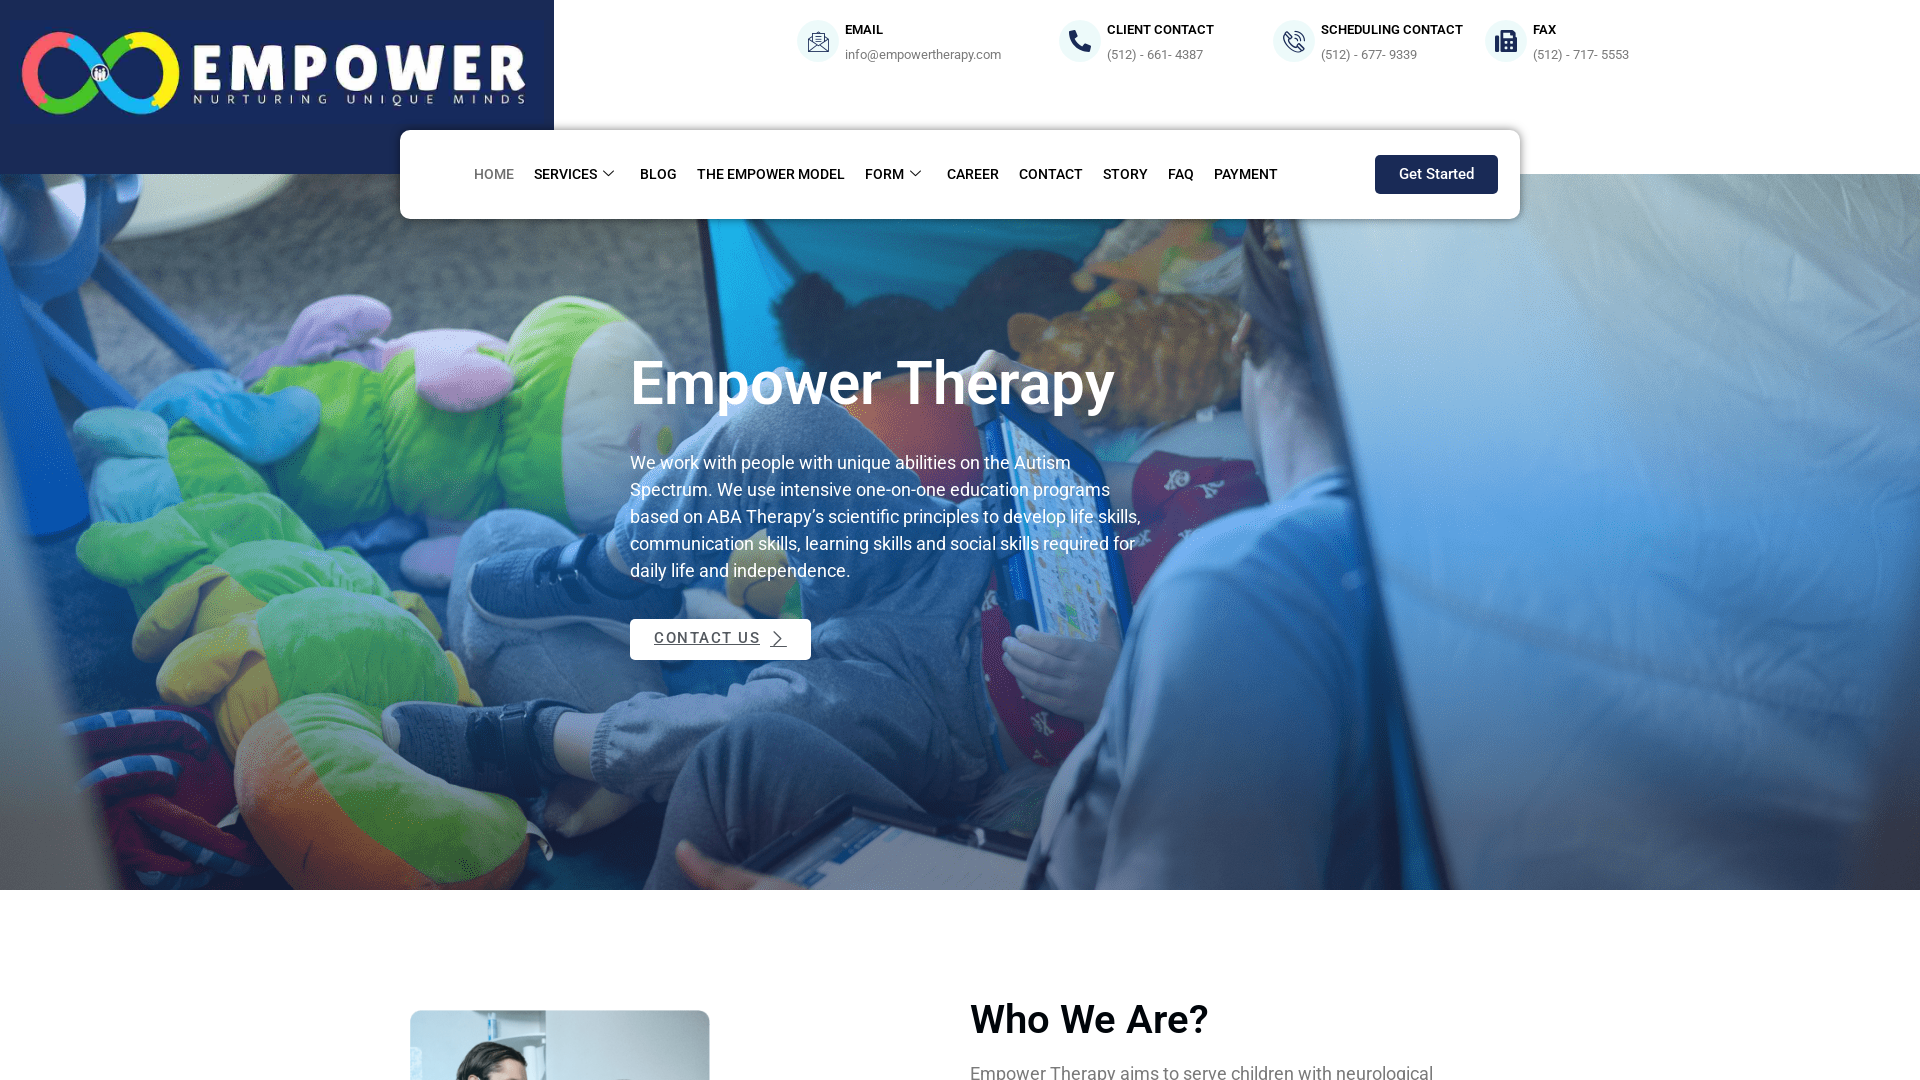

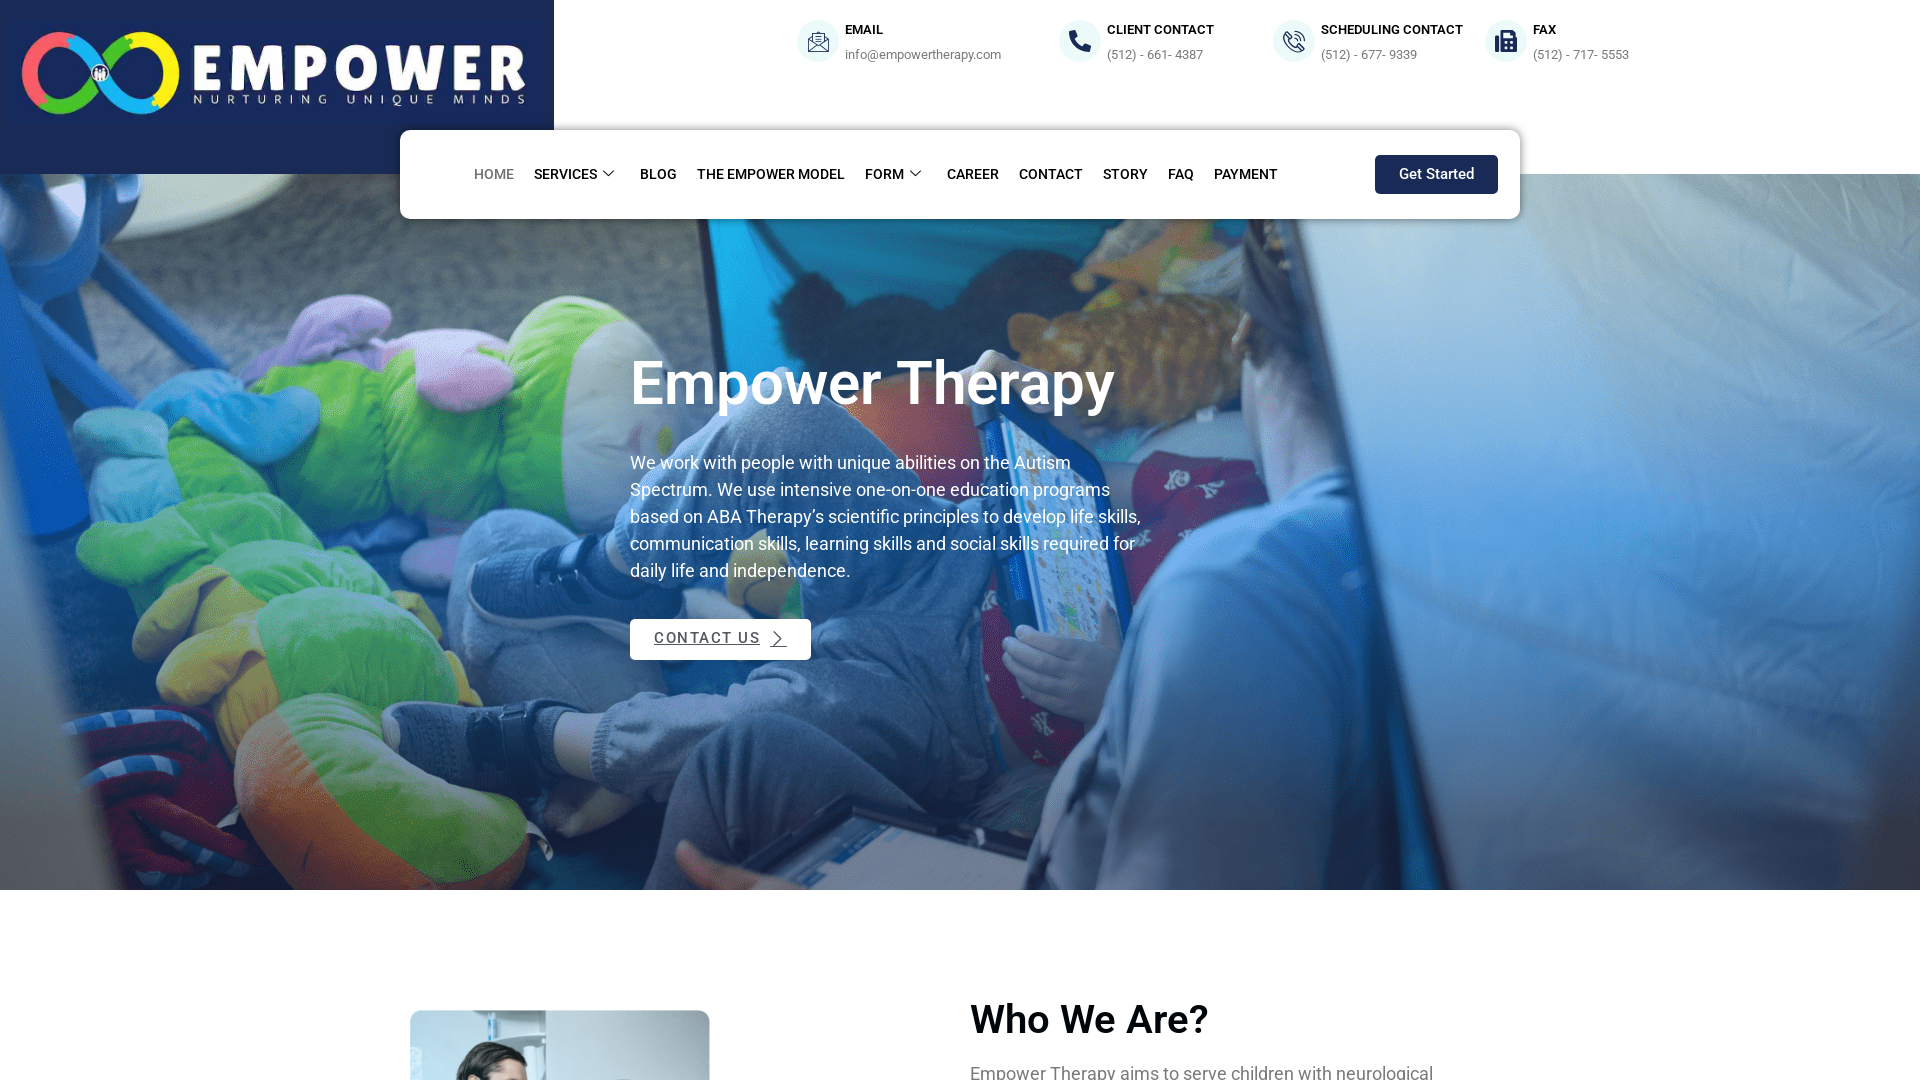